Tests handling multiple windows by clicking a button in an iframe that opens a new window and switching to it

Starting URL: http://www.w3schools.com/jsref/tryit.asp?filename=tryjsref_win_open

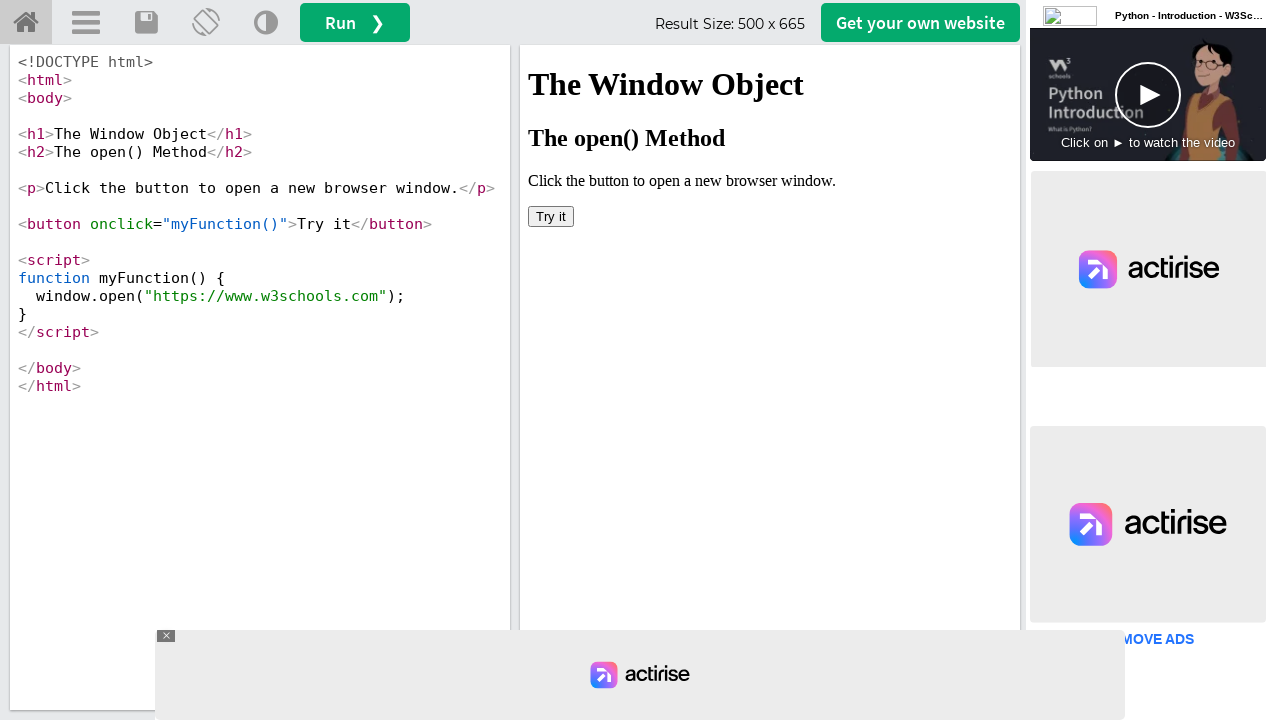

Located iframe with name 'iframeResult'
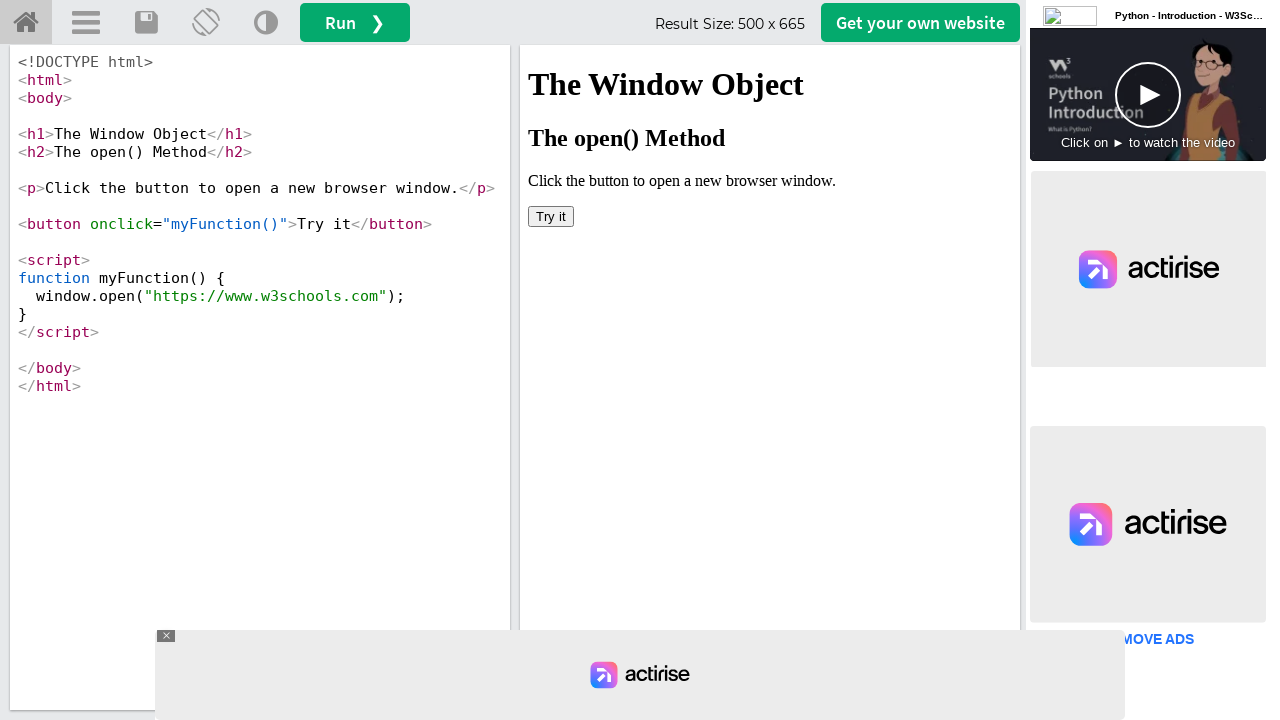

Clicked button in iframe to open new window at (551, 216) on iframe[name='iframeResult'] >> internal:control=enter-frame >> button >> nth=0
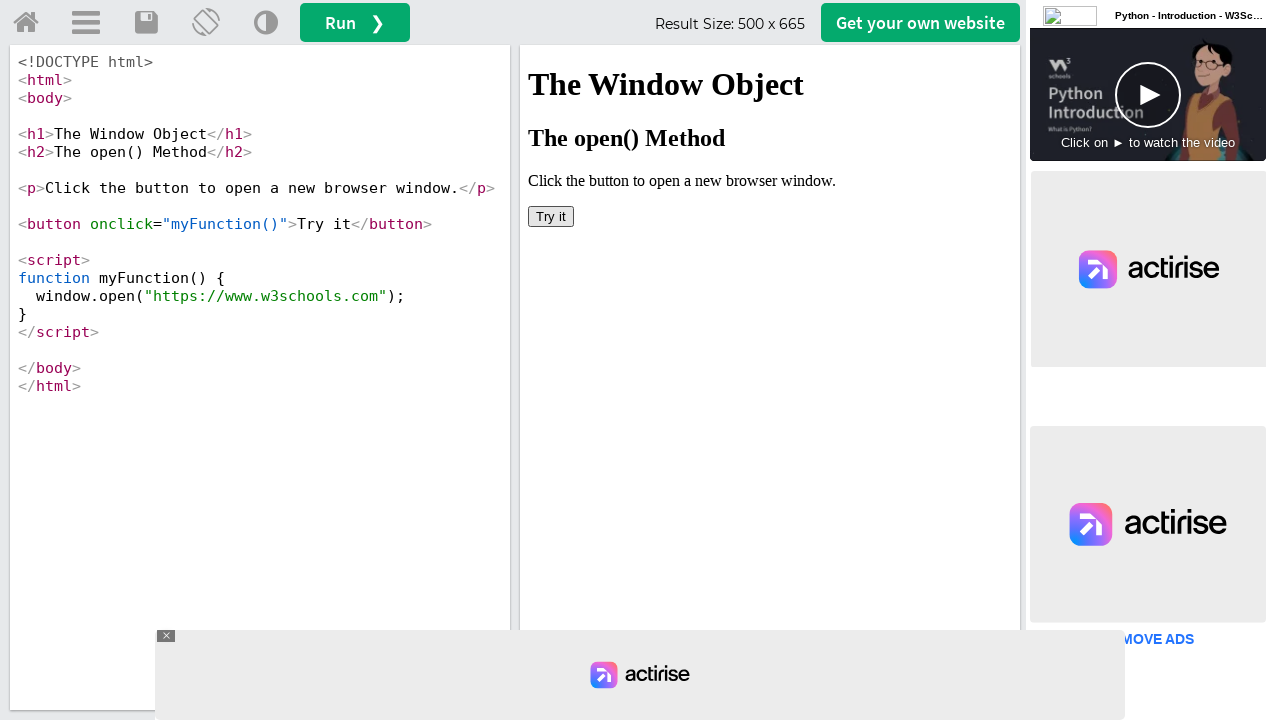

Captured new window page object
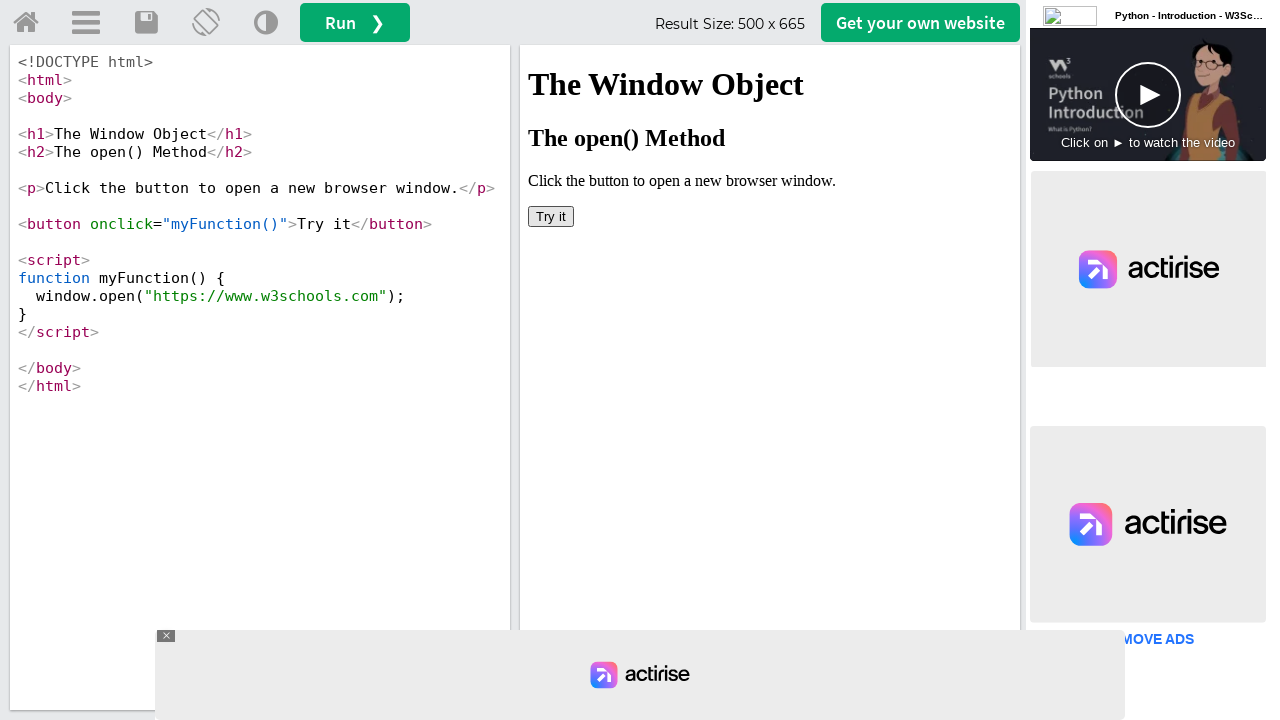

New window loaded successfully
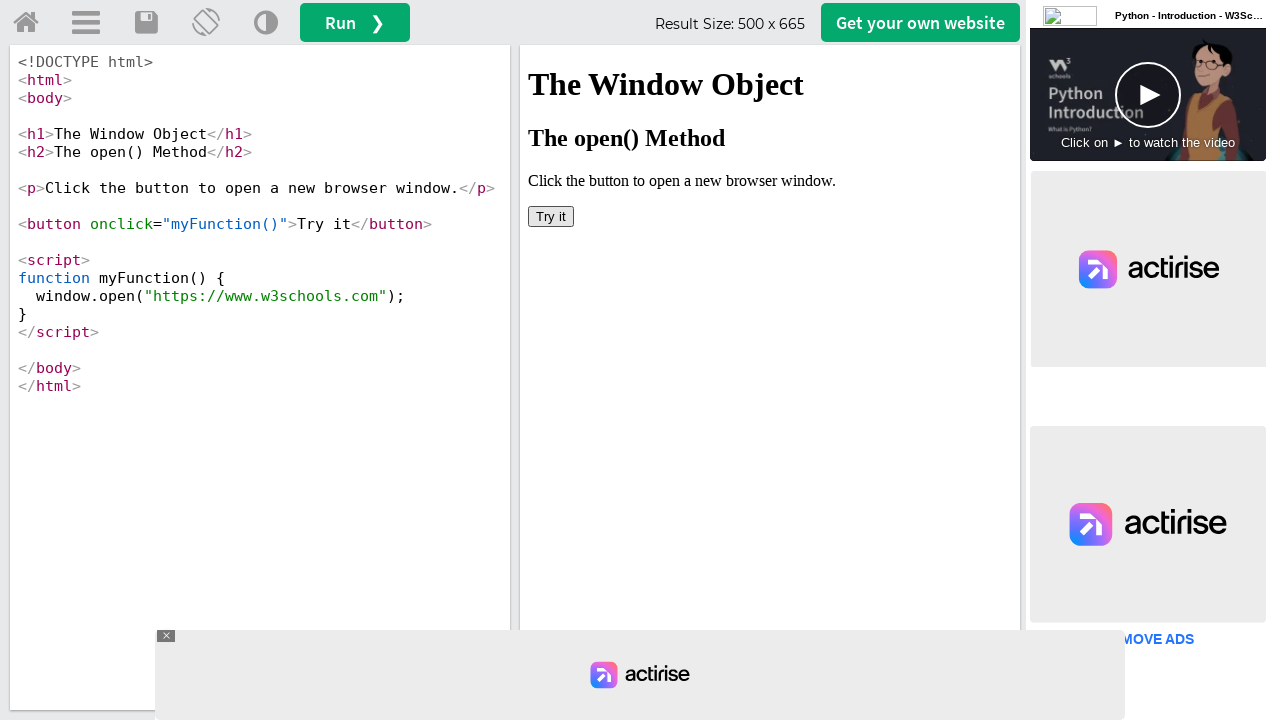

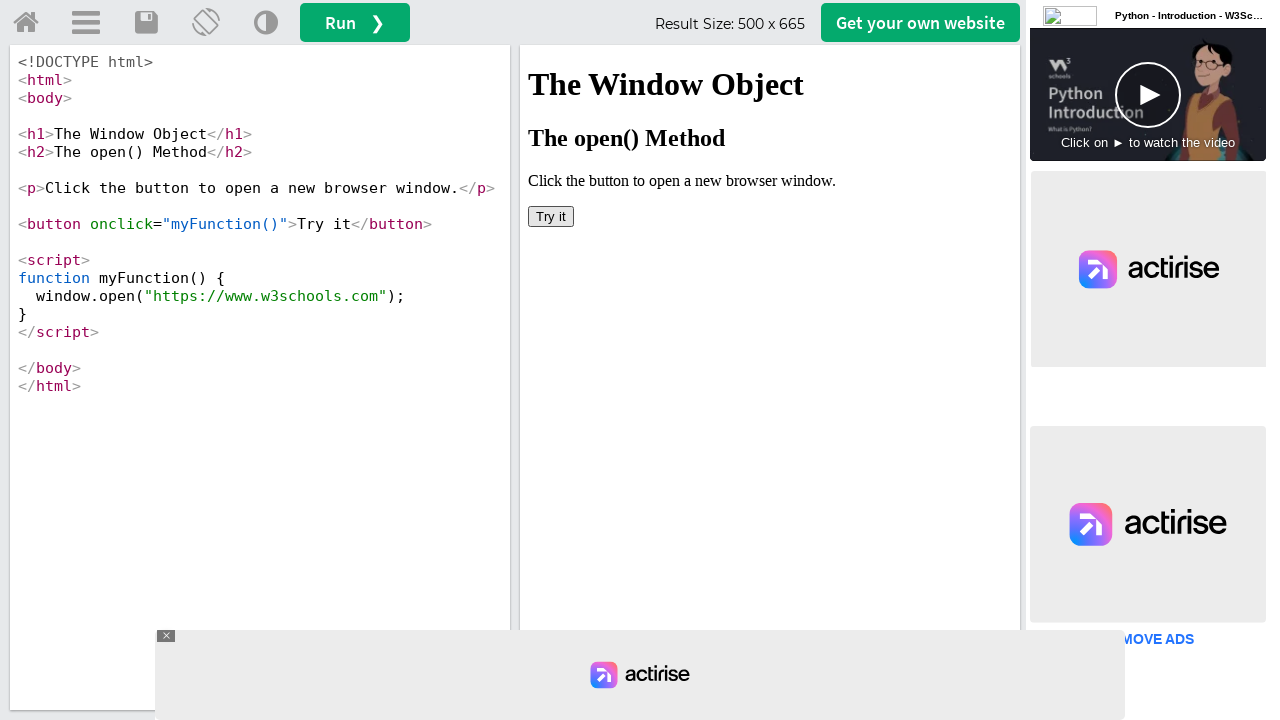